Opens a new window to extract course name from another page, then switches back to fill that course name in a form field

Starting URL: https://rahulshettyacademy.com/angularpractice/

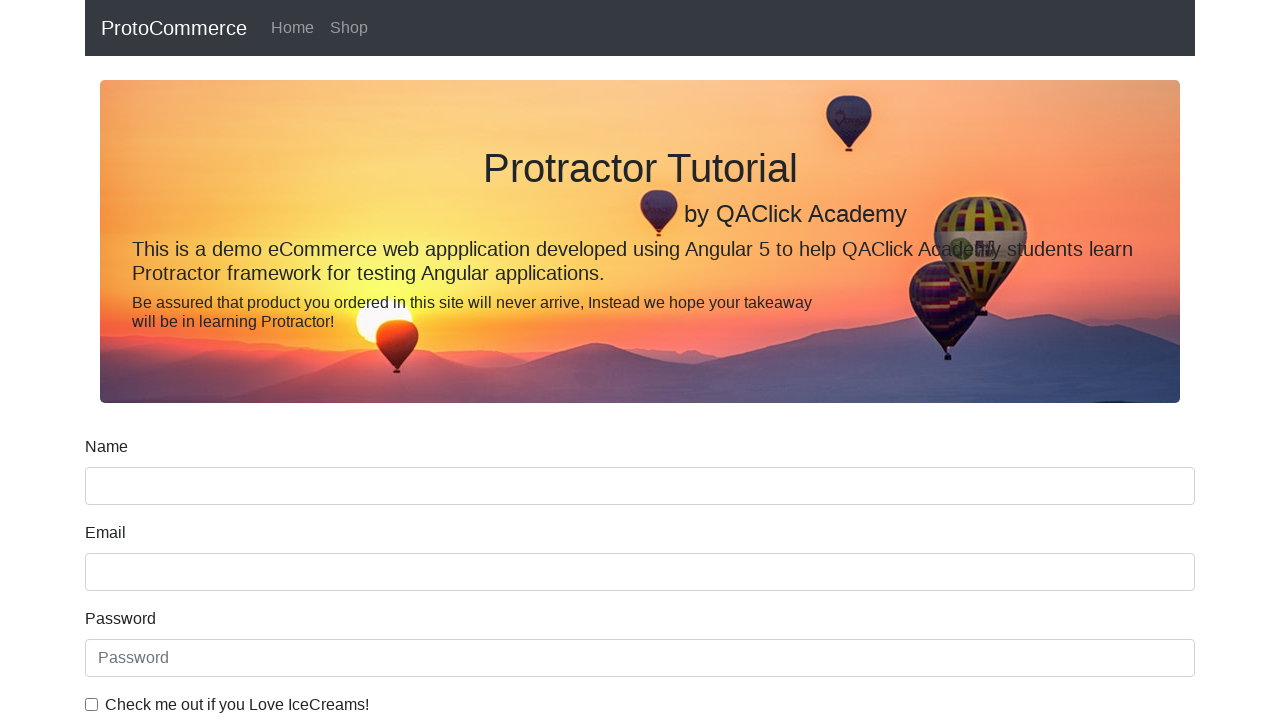

Opened a new page in the same context
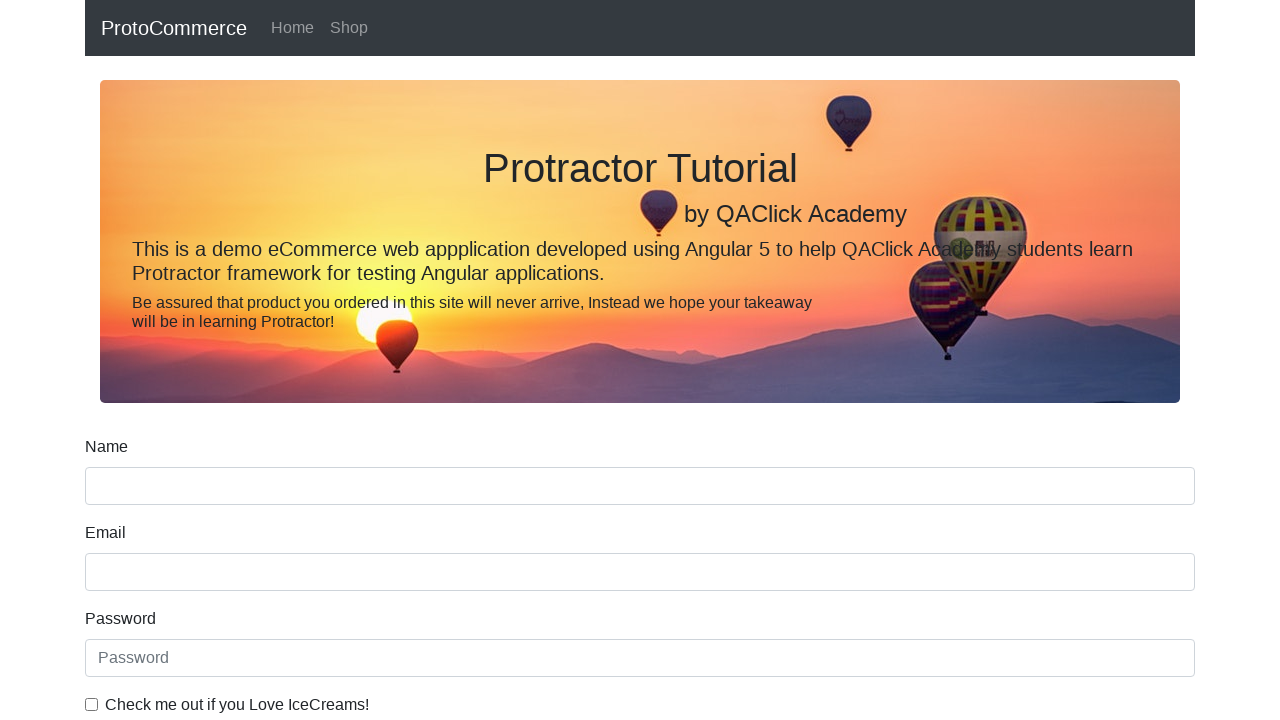

Navigated new page to https://rahulshettyacademy.com/
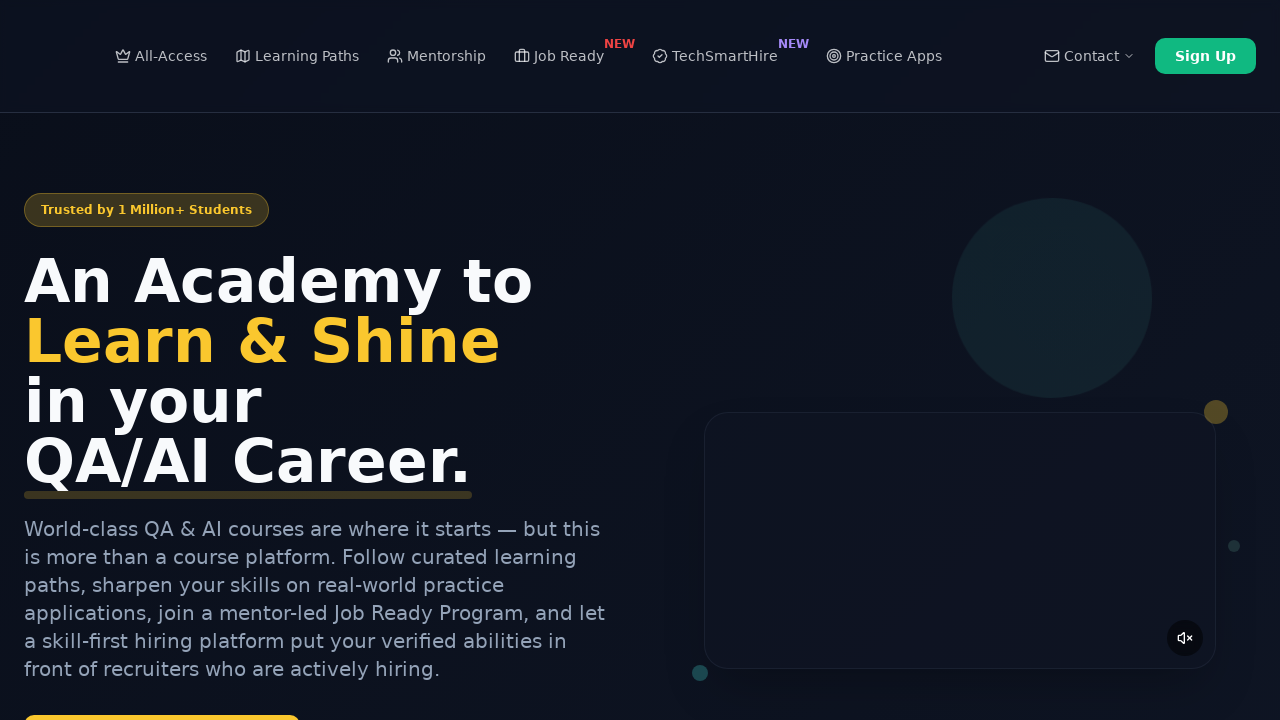

Extracted course name from second course link: Playwright Testing
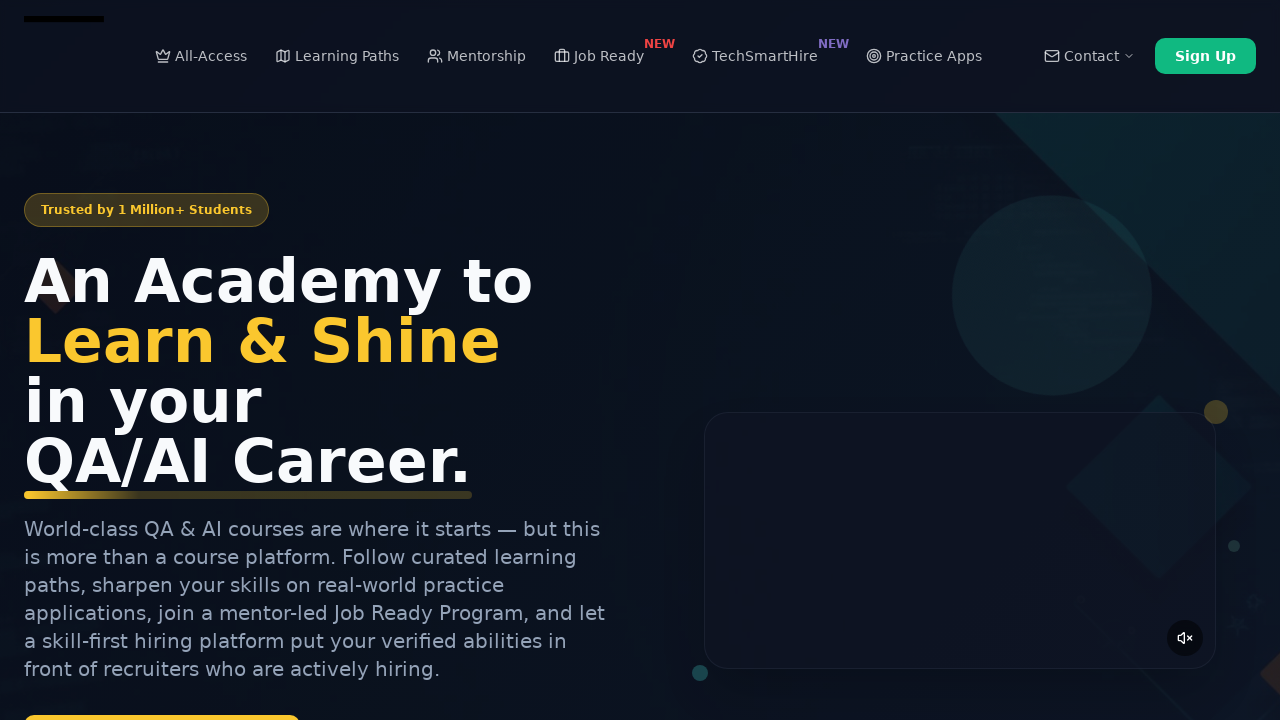

Closed the new page and switched back to original page
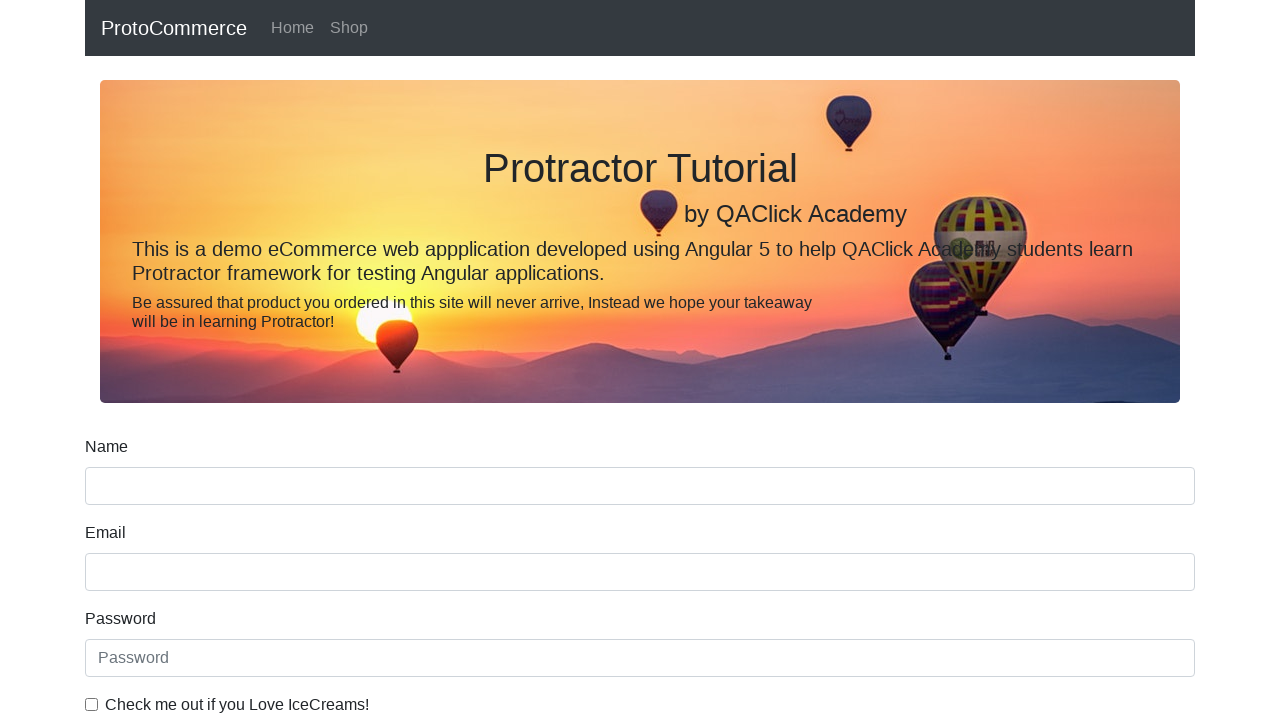

Filled name field with extracted course name: Playwright Testing on [name='name']
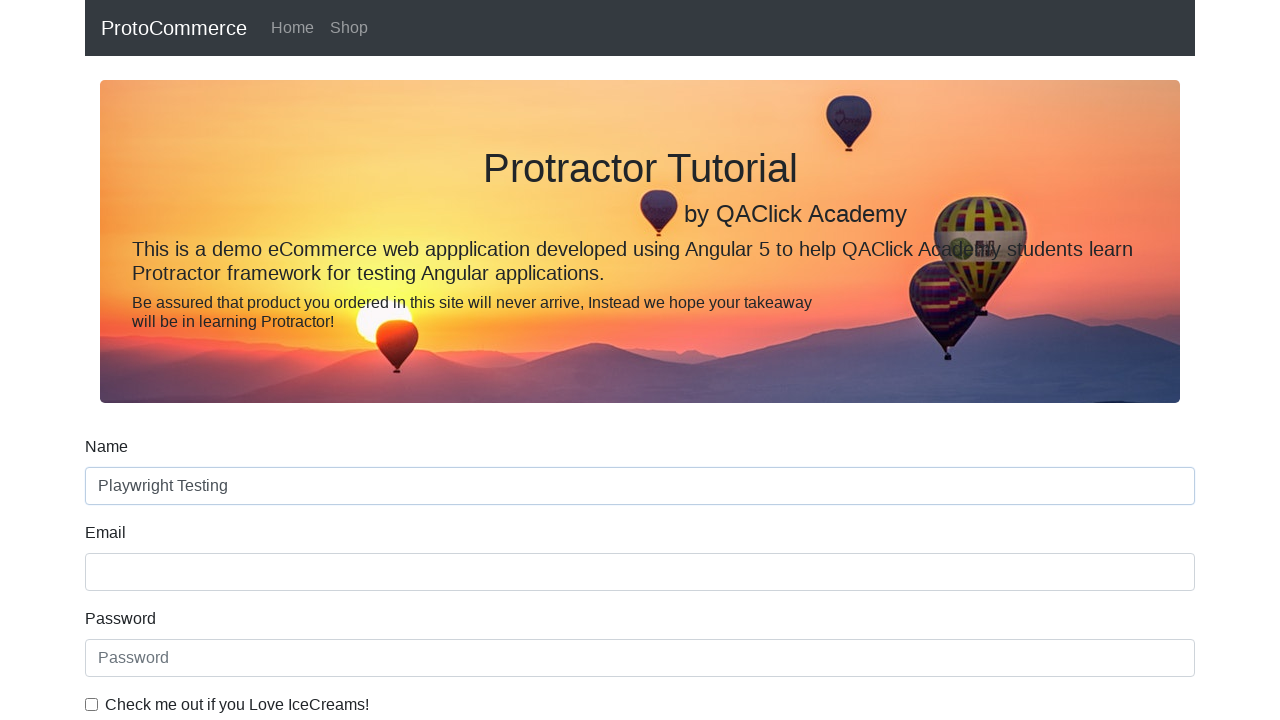

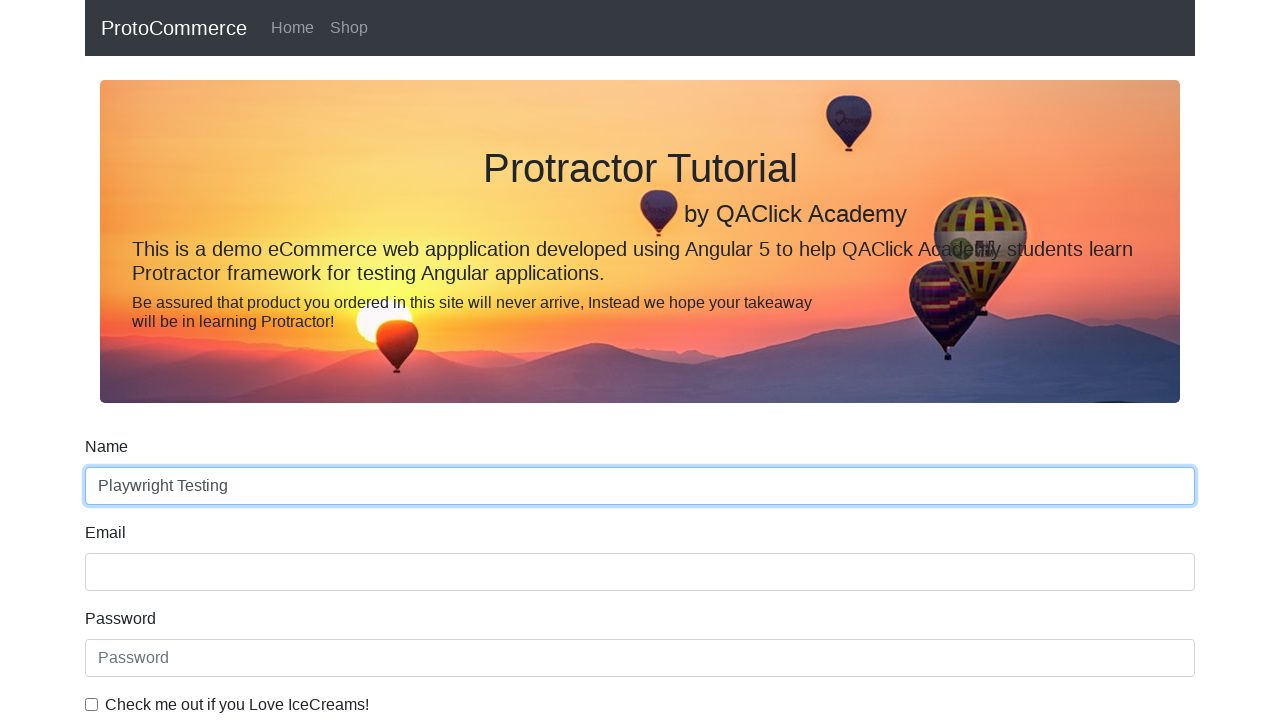